Tests the "Check Status" functionality by navigating to the check status page, entering a reference number (10028) and PIN (1111), submitting the form, and verifying the result page loads.

Starting URL: https://stsweng-eight.vercel.app/

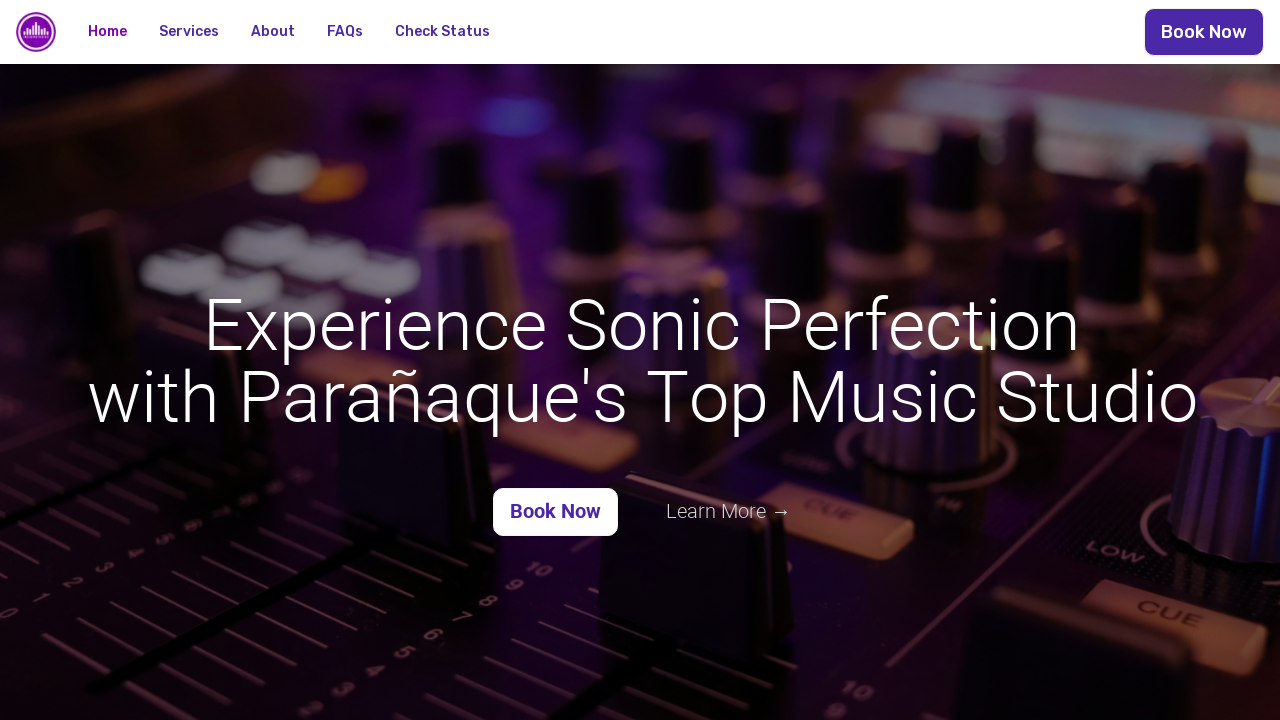

Clicked 'Check Status' link at (442, 32) on text=Check Status
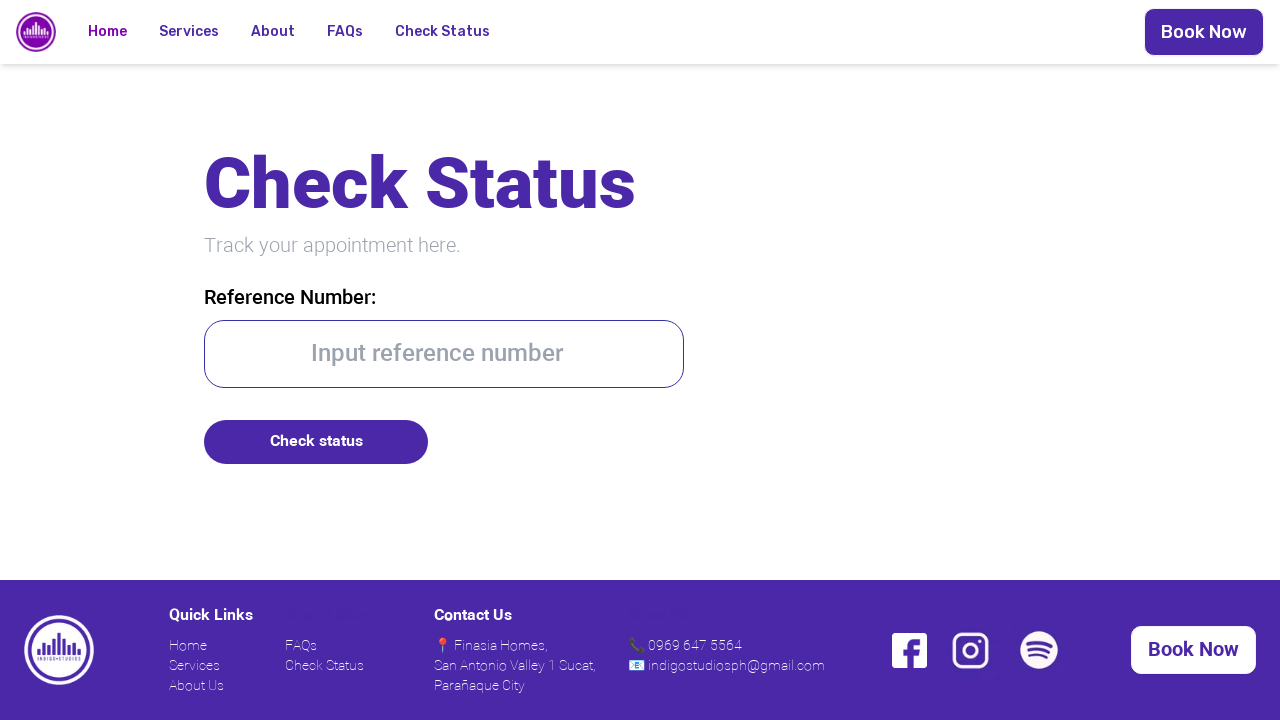

Check Status page loaded
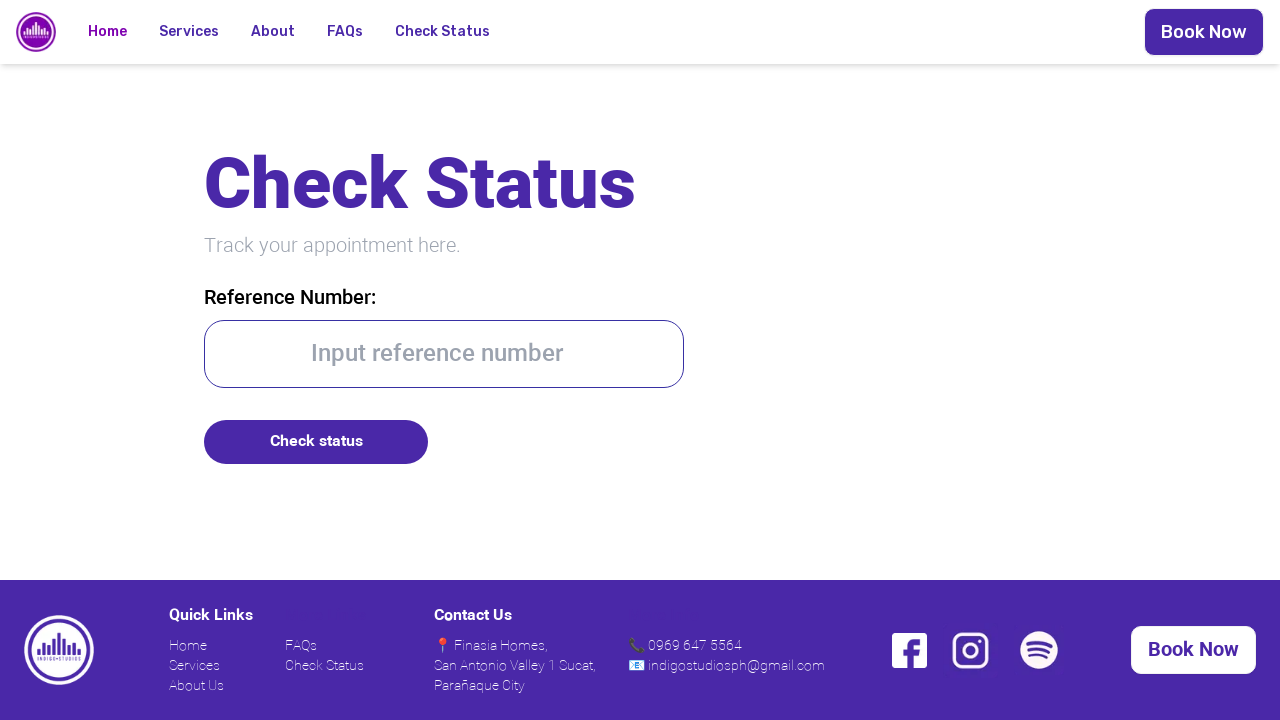

Clicked reference number input field at (444, 354) on .text-center
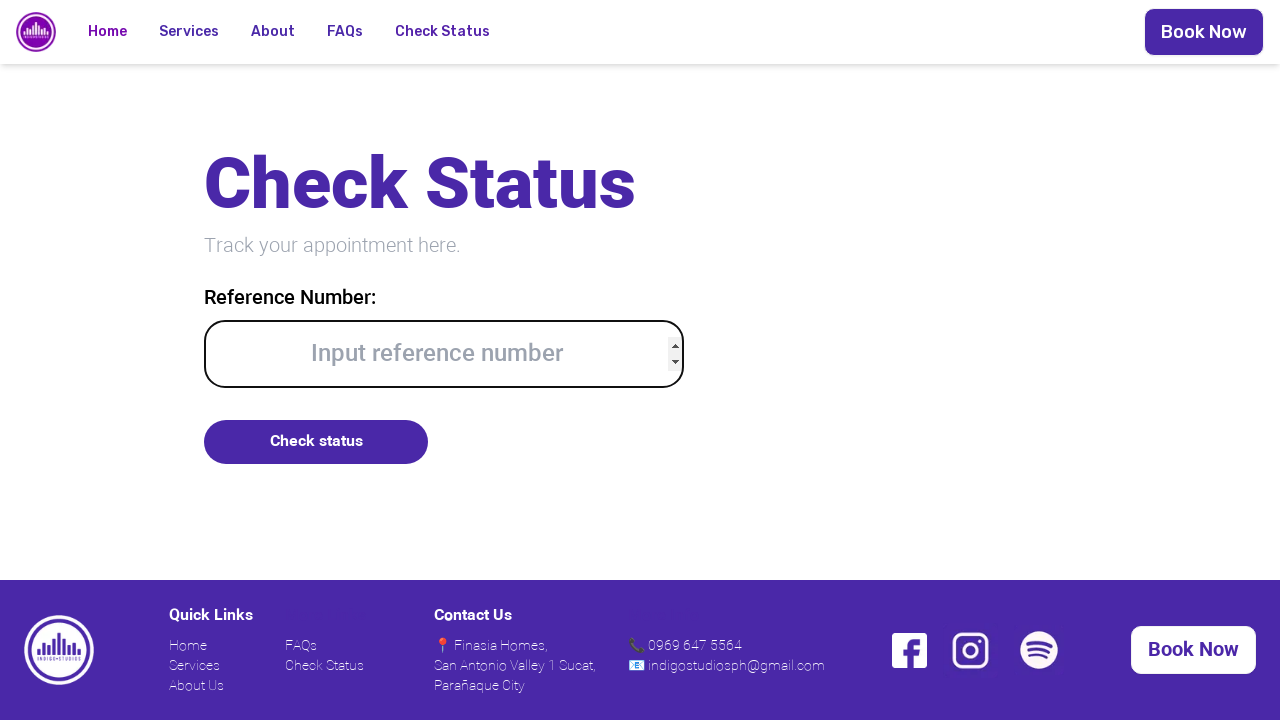

Entered reference number '10028' on .text-center
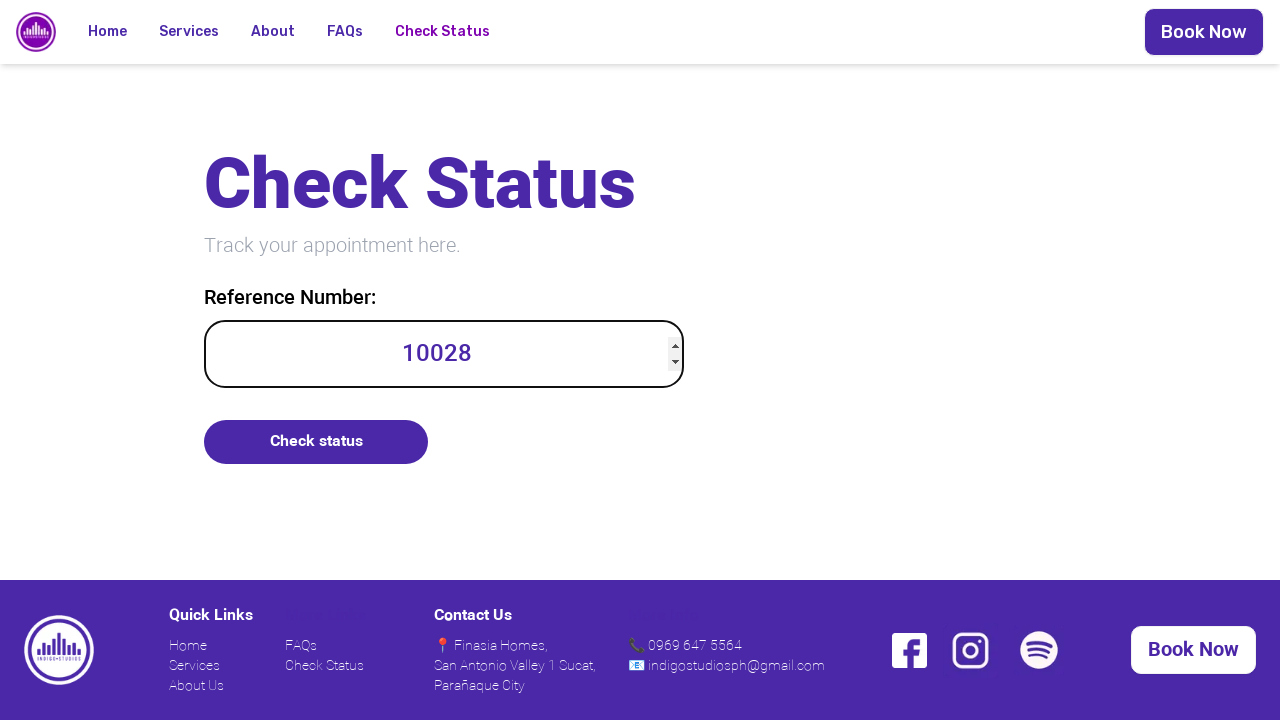

Clicked PIN input field at (316, 442) on .rounded-3xl
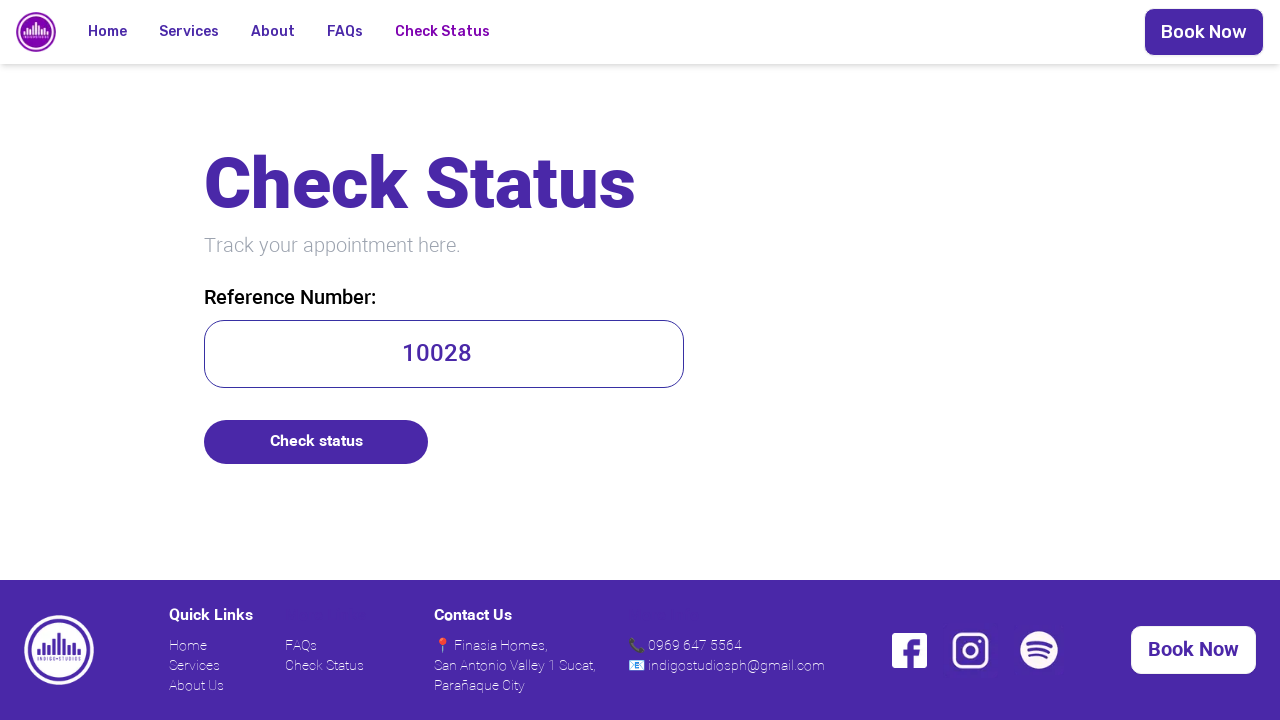

Entered PIN '1111' on .lg\:w-\[480px\]
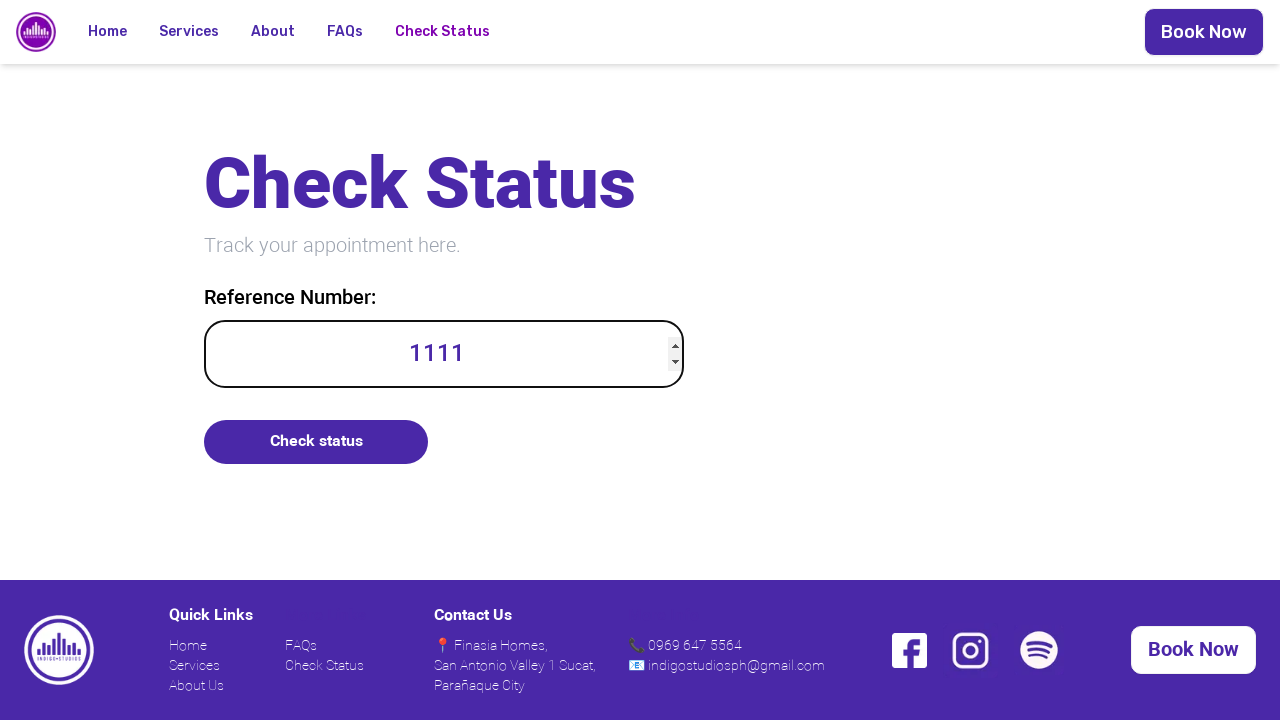

Clicked submit button to check status at (316, 610) on .bg-cusBlue:nth-child(8)
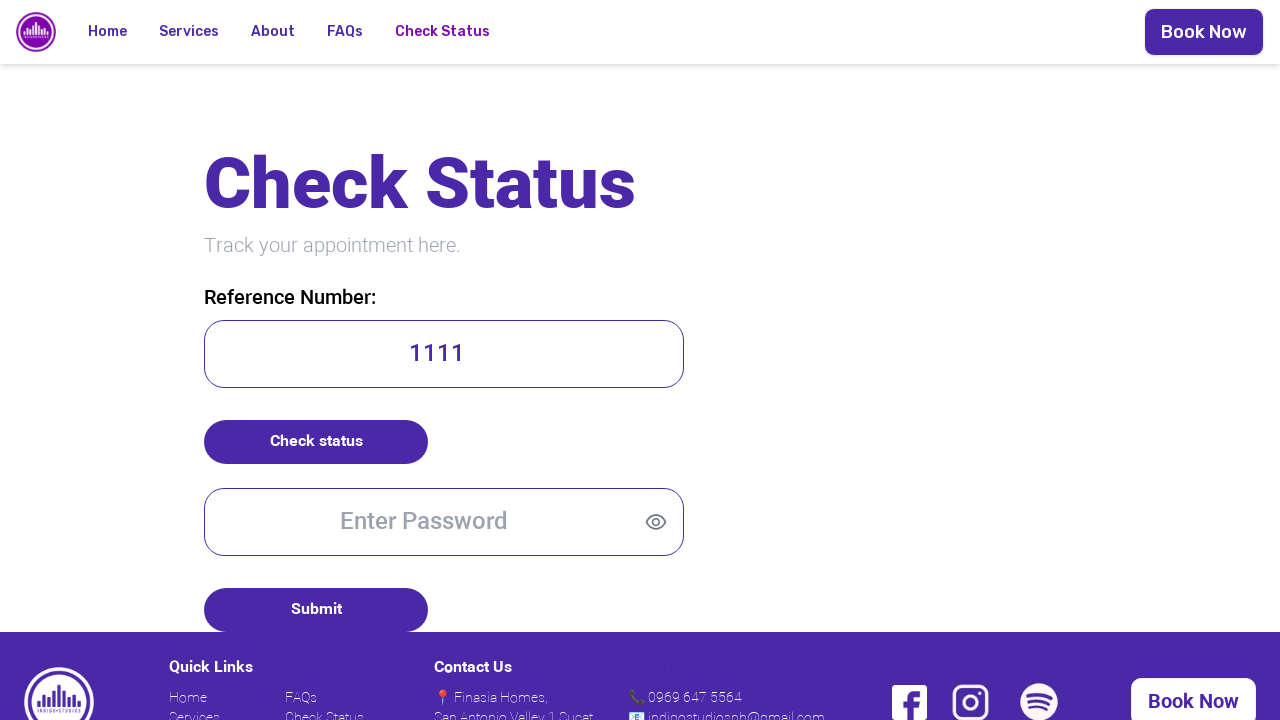

Scrolled down to view results
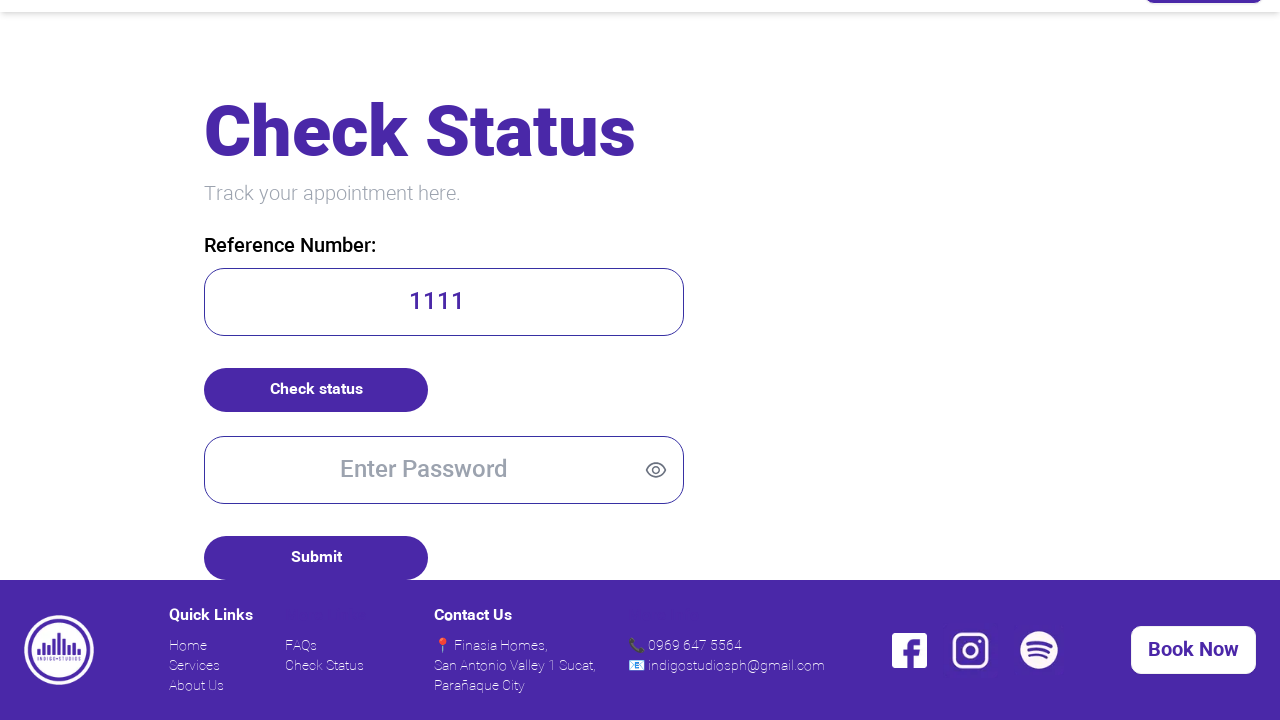

Clicked on result/status area to verify page loaded at (640, 296) on .flex-grow
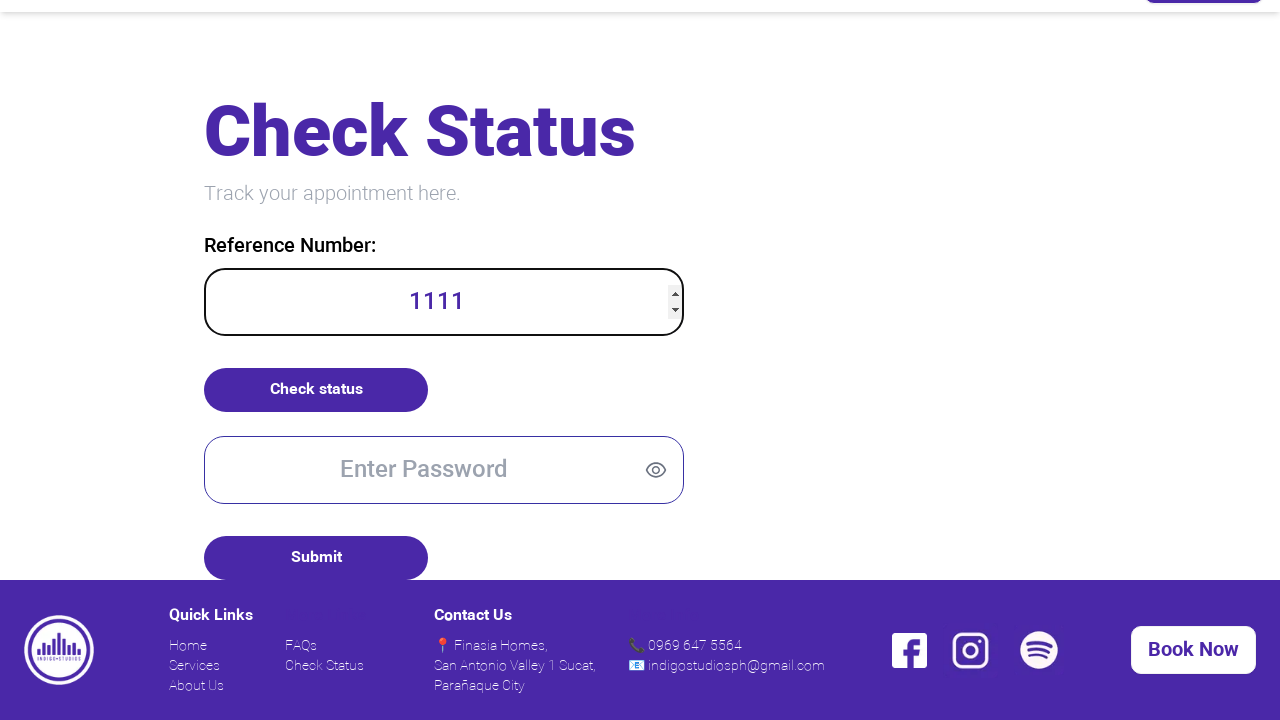

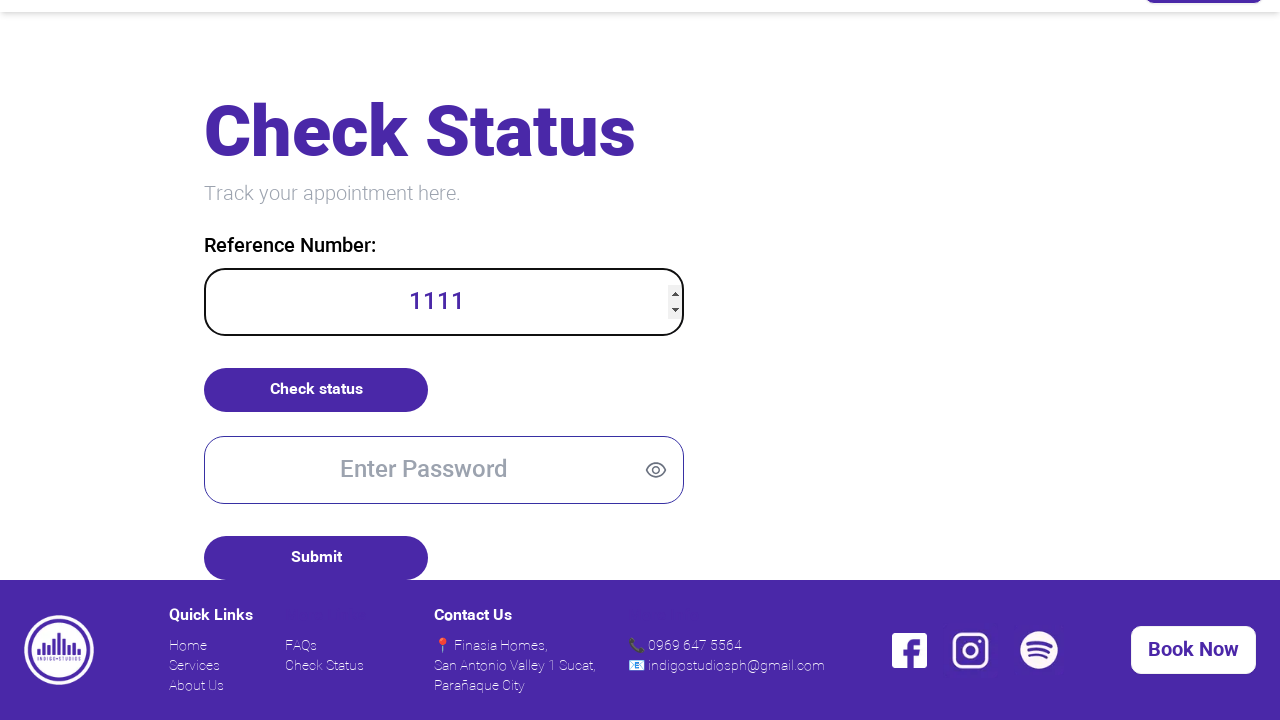